Tests handling of JavaScript alerts by clicking a button to trigger an alert, accepting it, then reading a value from the page, calculating a mathematical result, and submitting the answer in a form.

Starting URL: http://suninjuly.github.io/alert_accept.html

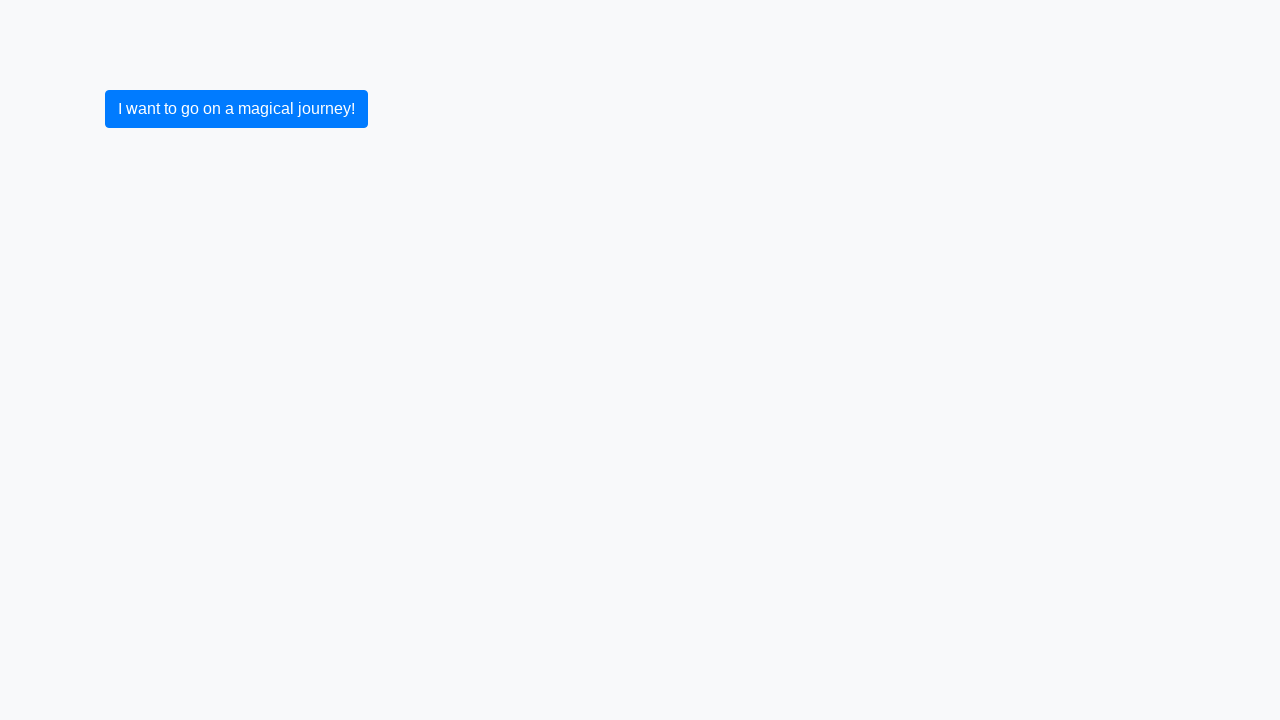

Set up dialog handler to automatically accept alerts
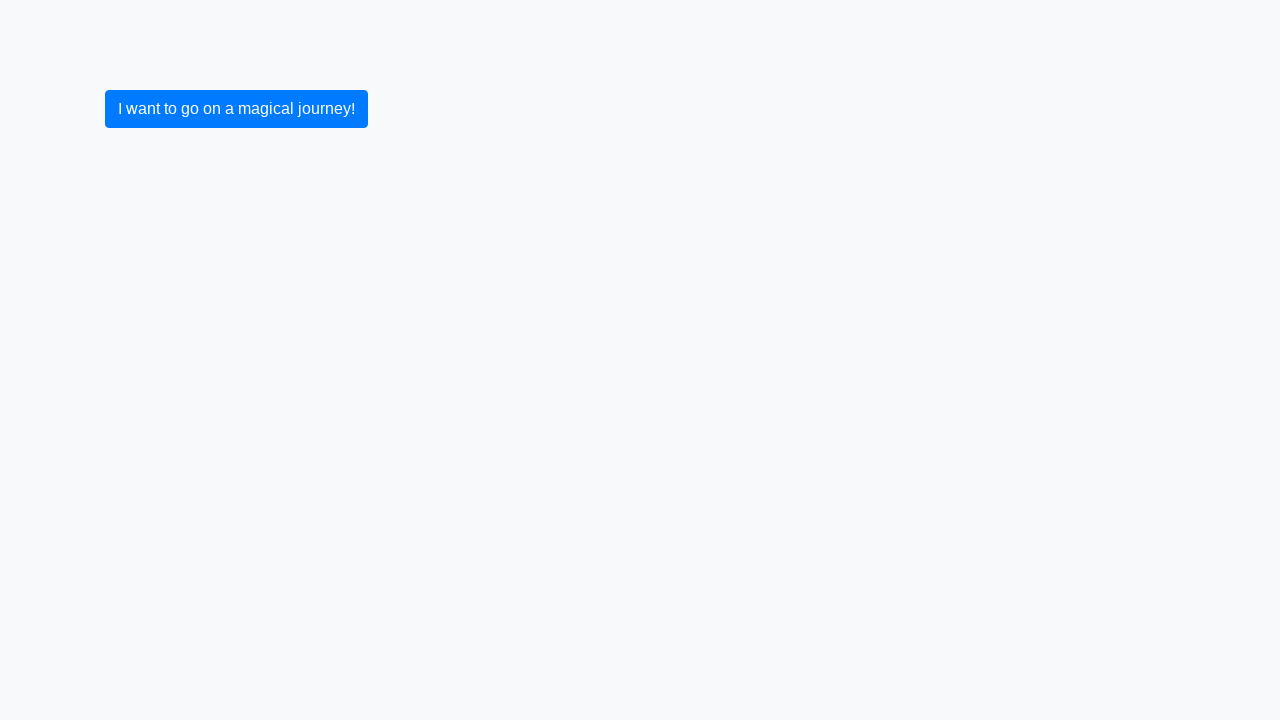

Clicked button to trigger JavaScript alert at (236, 109) on .btn
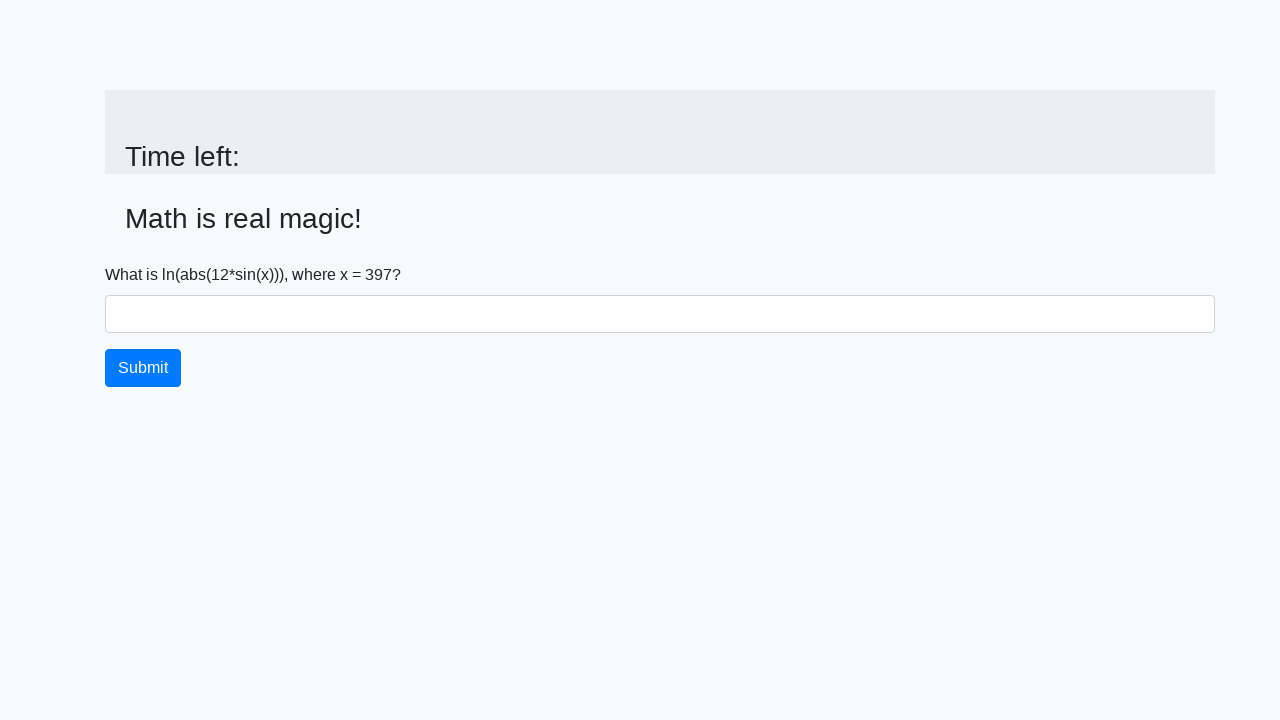

Alert accepted, input value element loaded
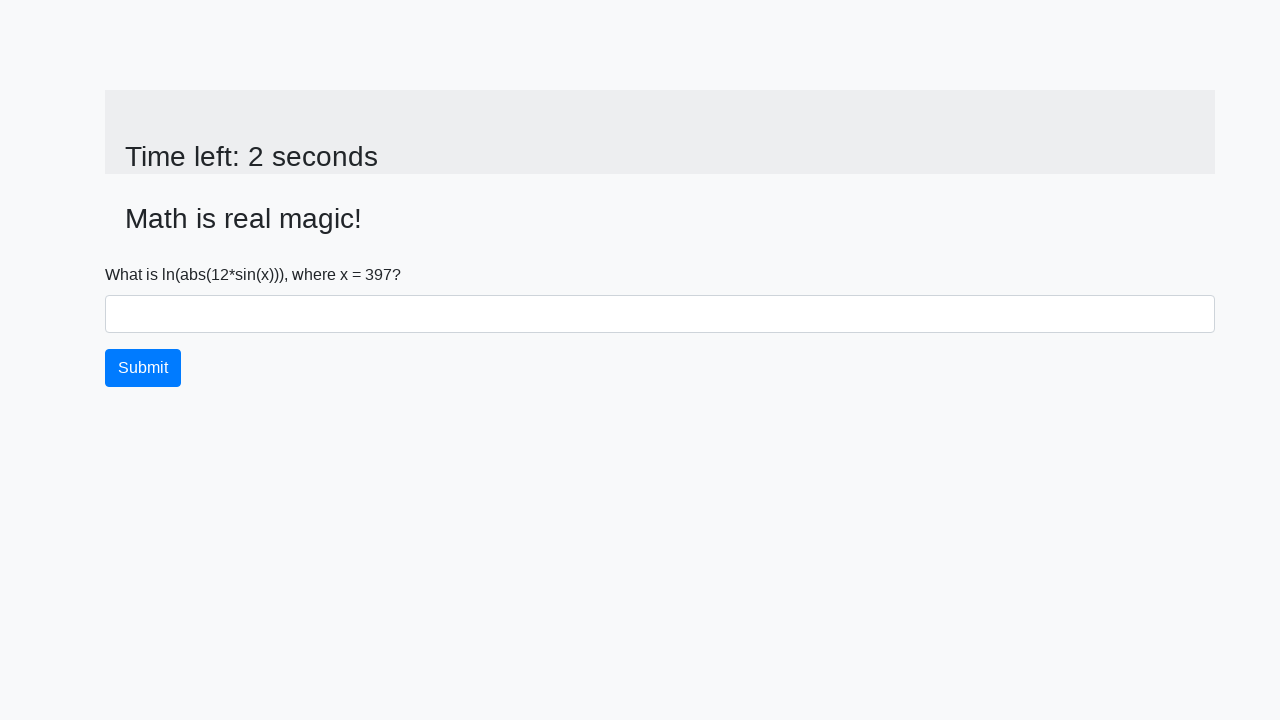

Retrieved x value from page: 397
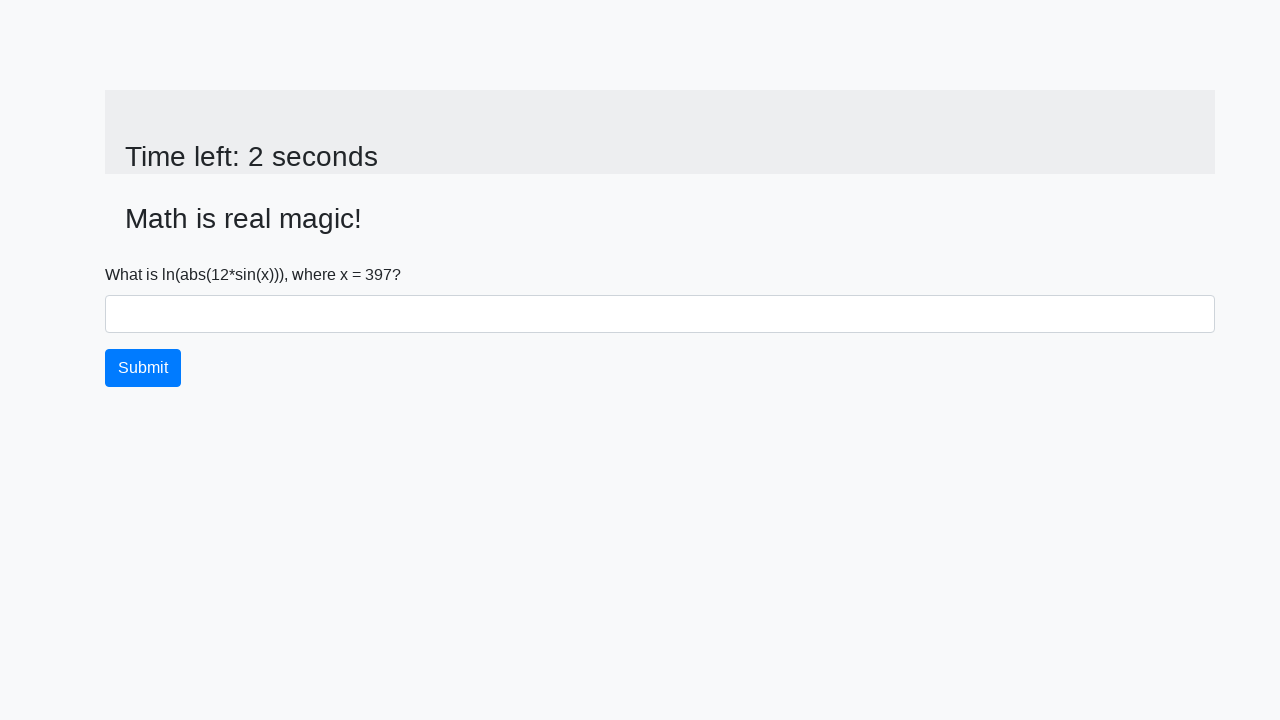

Calculated mathematical result: 2.3977501038595728
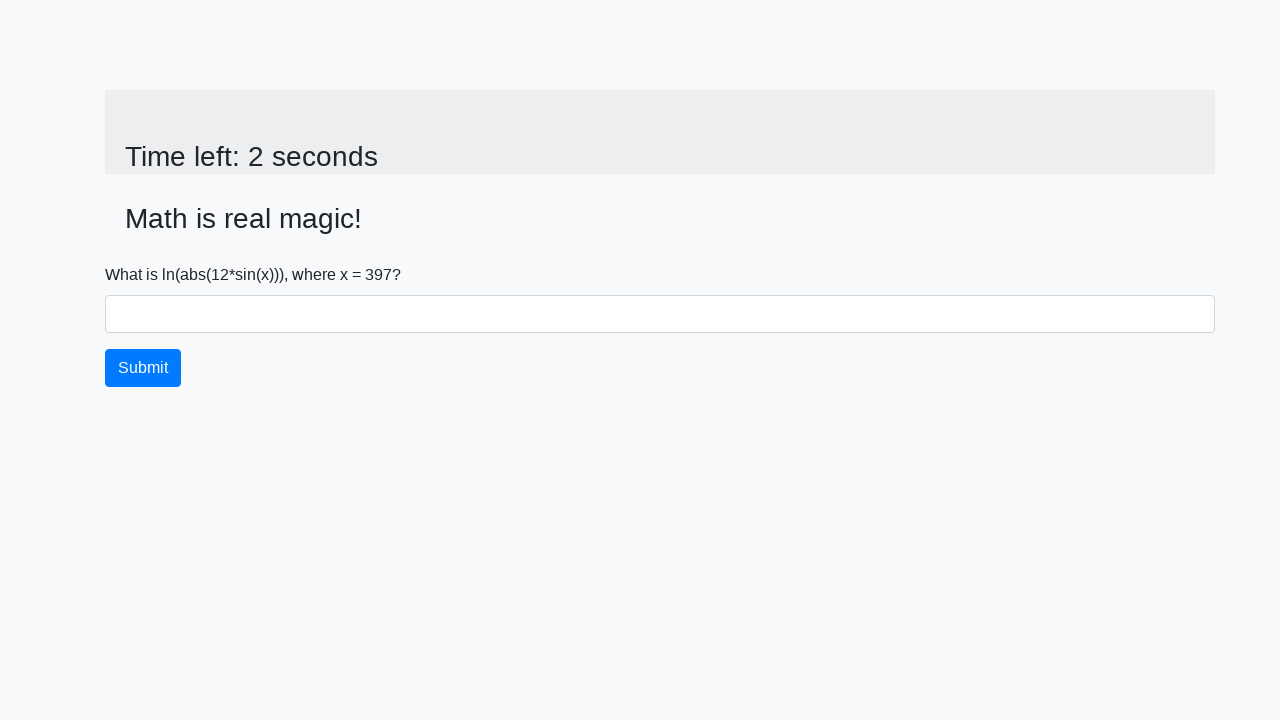

Filled answer field with calculated value: 2.3977501038595728 on #answer
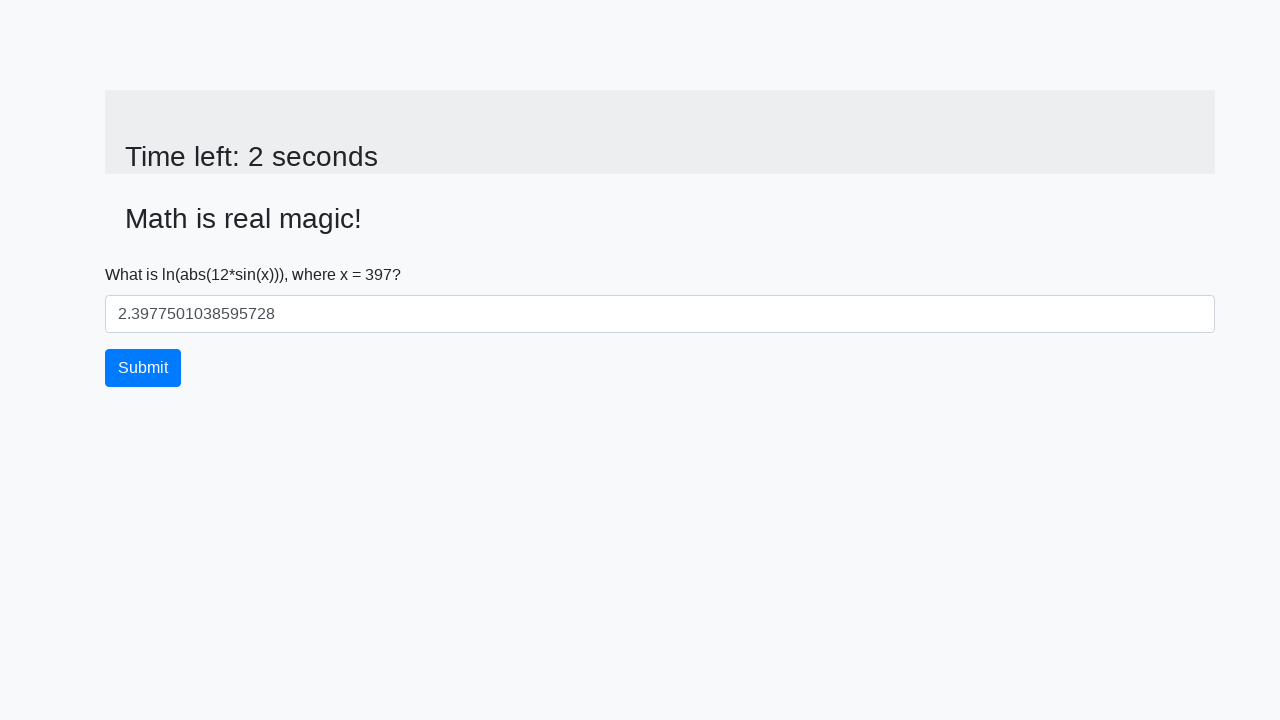

Clicked submit button to submit the answer at (143, 368) on button.btn
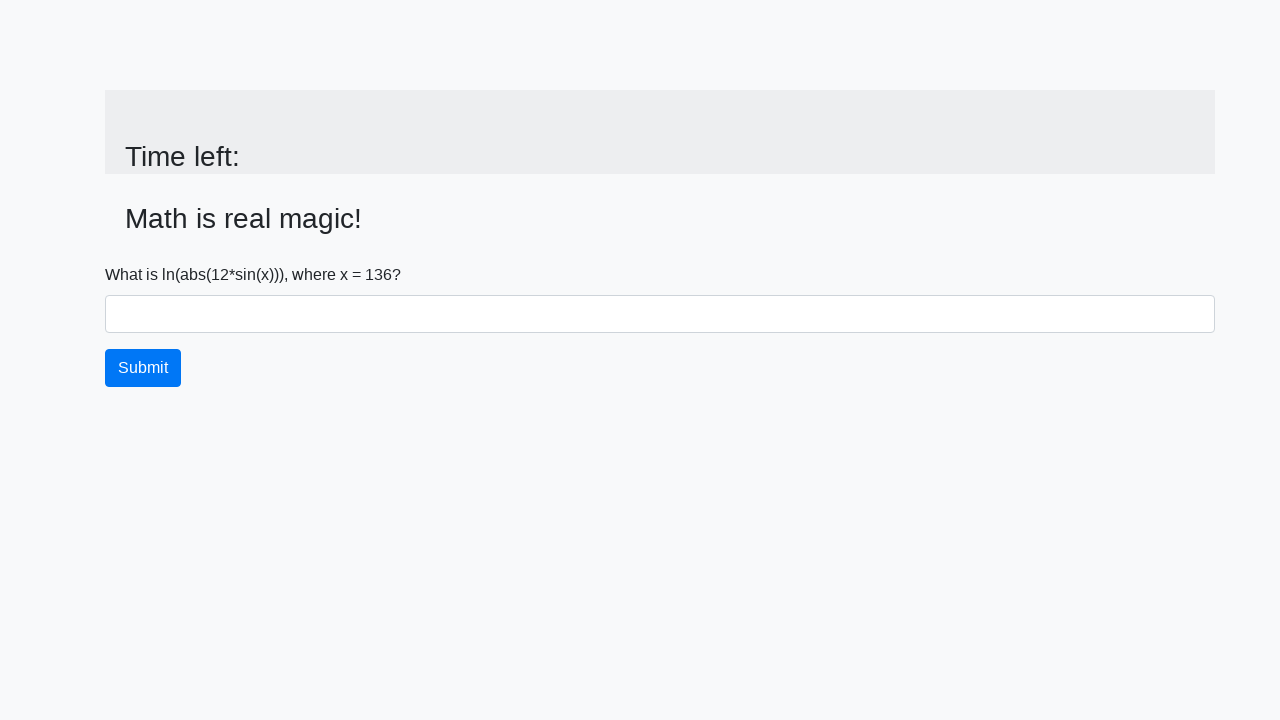

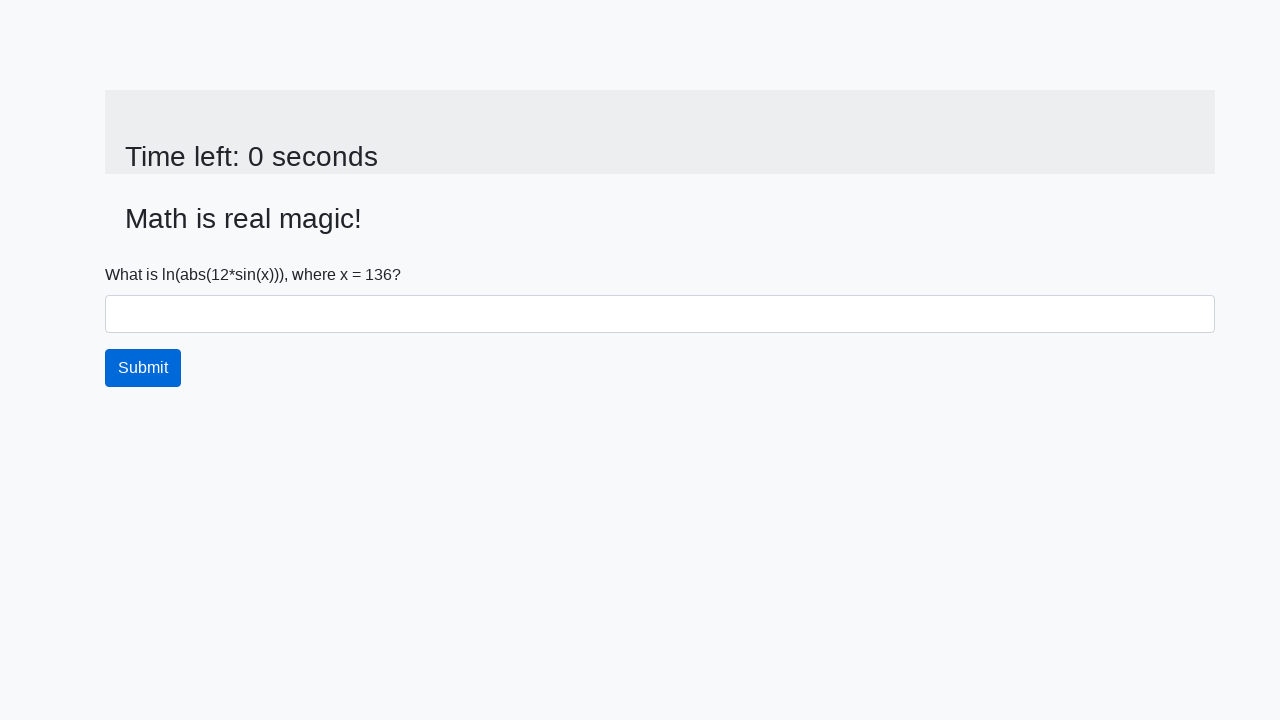